Tests file upload functionality by uploading a text file and verifying the "File Uploaded!" confirmation message is displayed

Starting URL: https://the-internet.herokuapp.com/upload

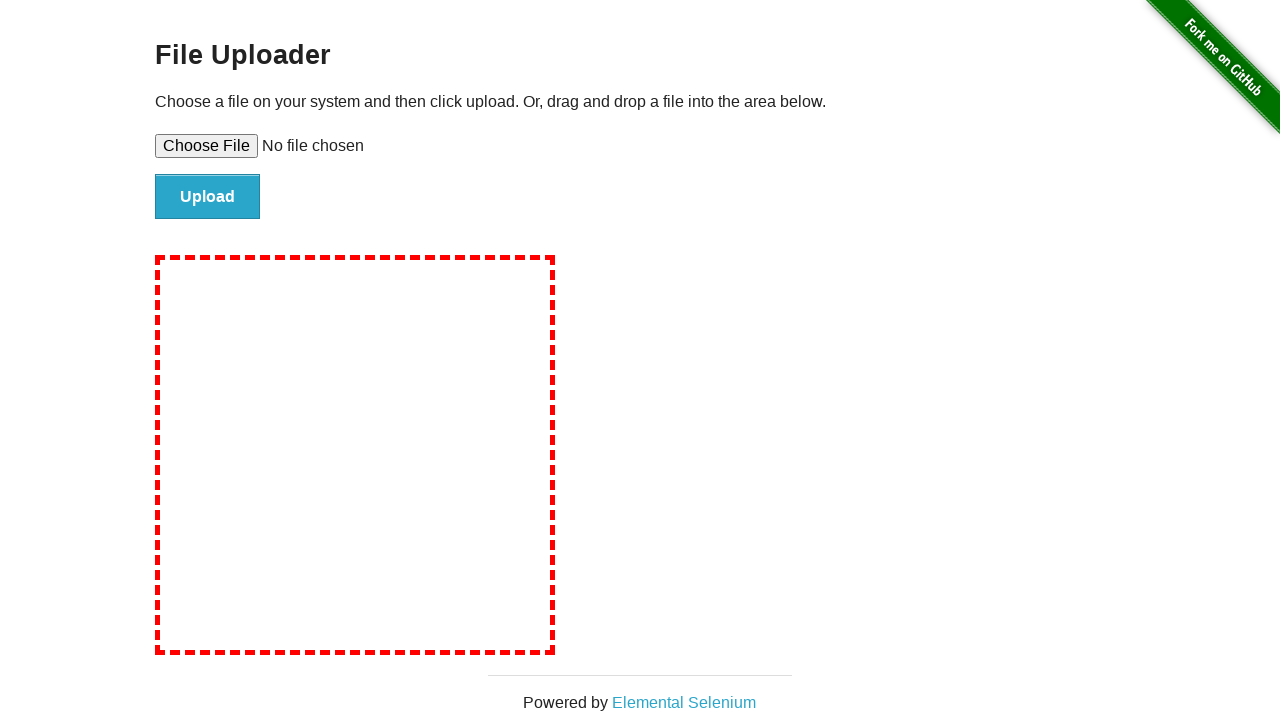

Created temporary test file 'test_notes.txt' with test content
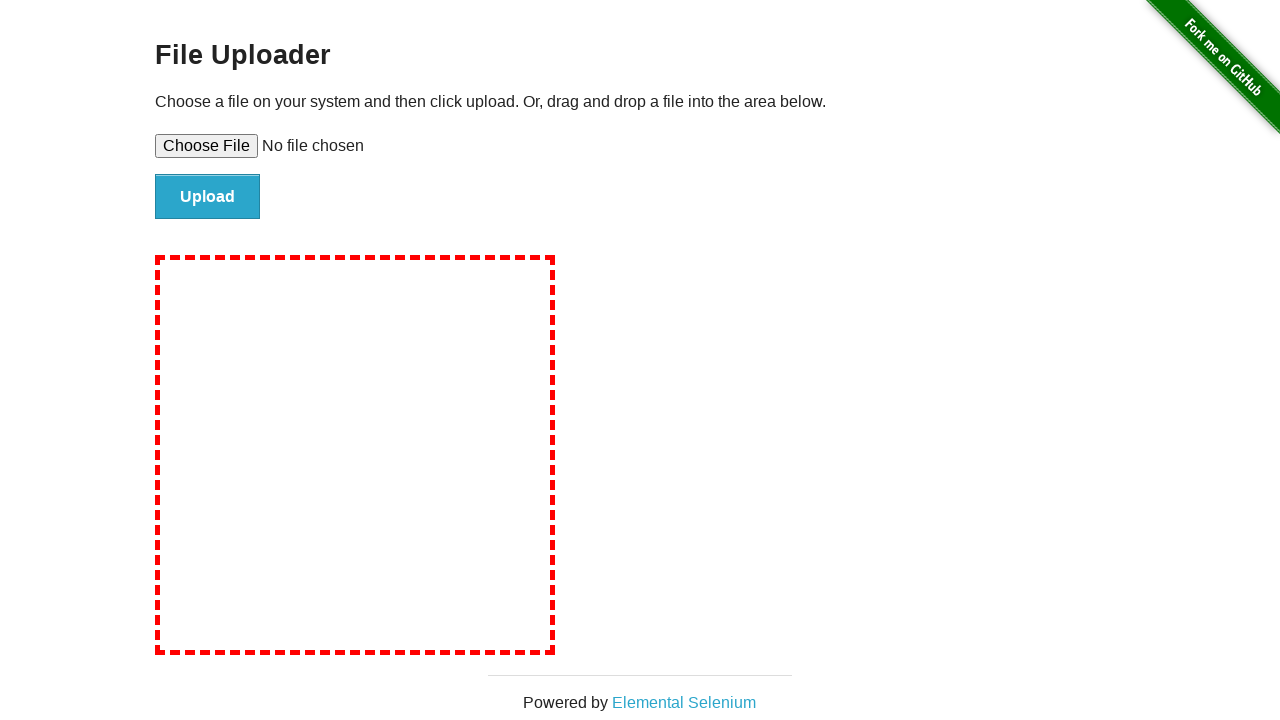

Set file input field to upload test file
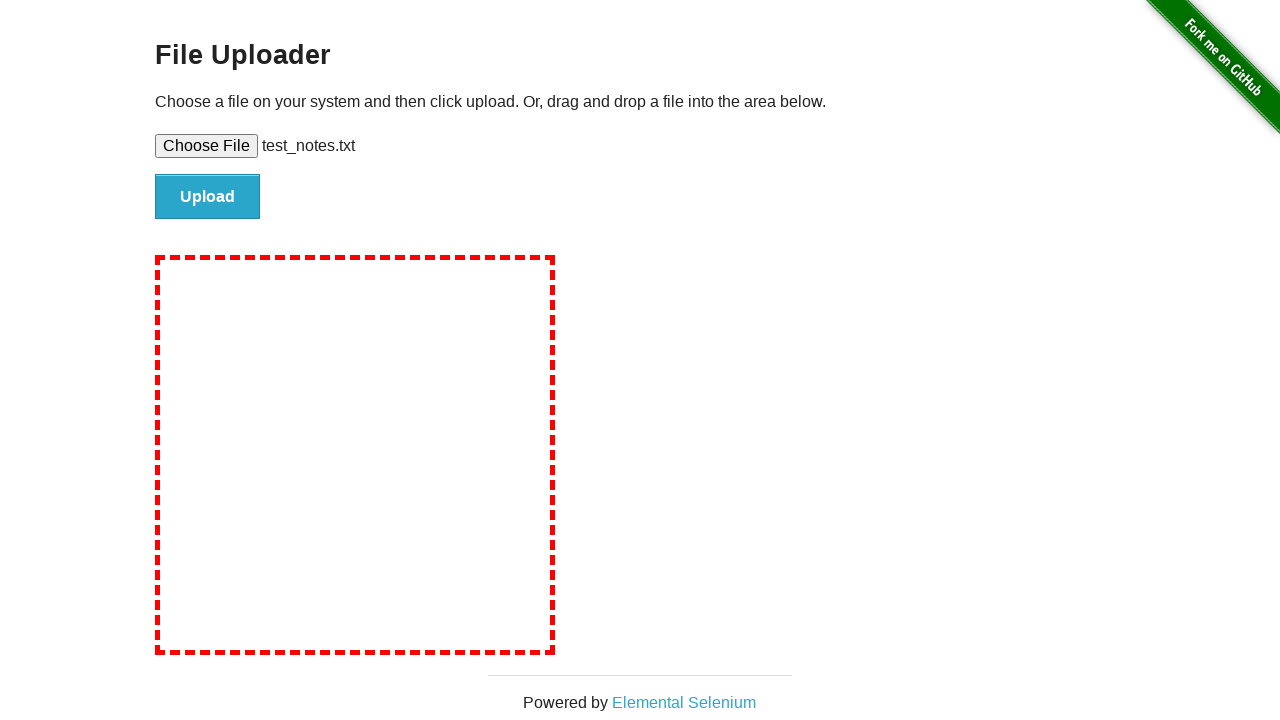

Clicked the file upload submit button at (208, 197) on #file-submit
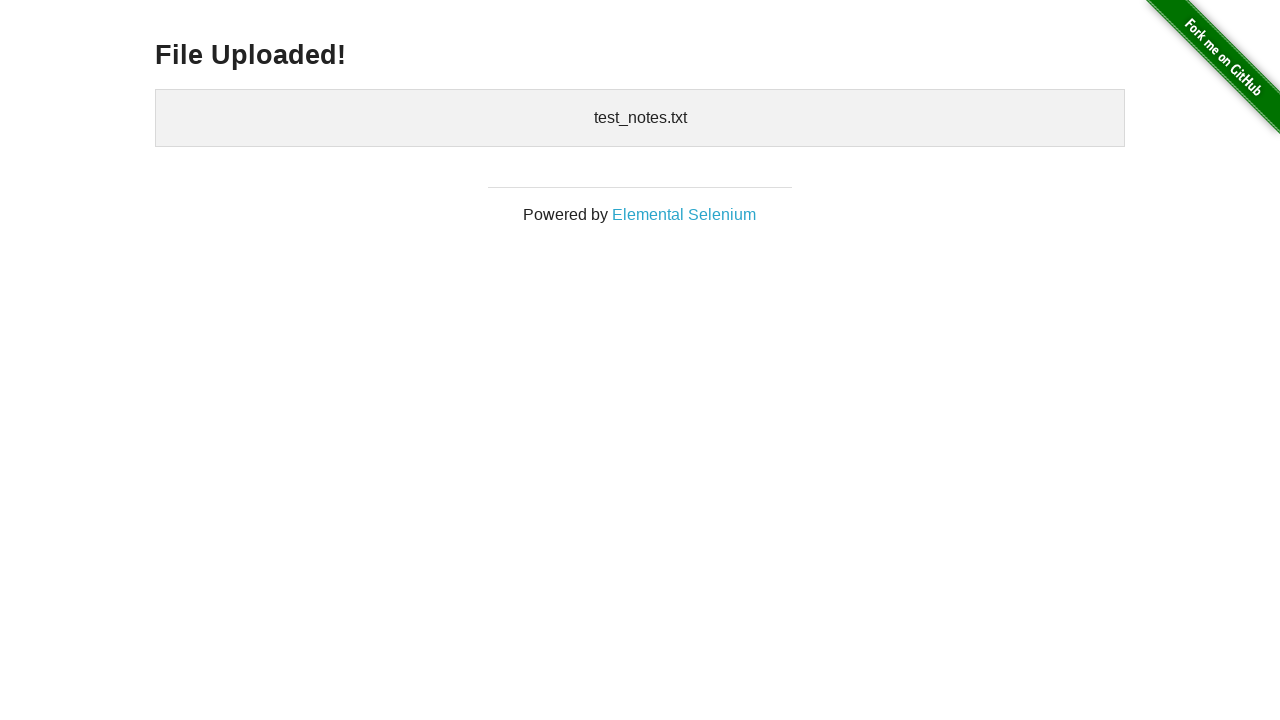

Waited for confirmation message heading to appear
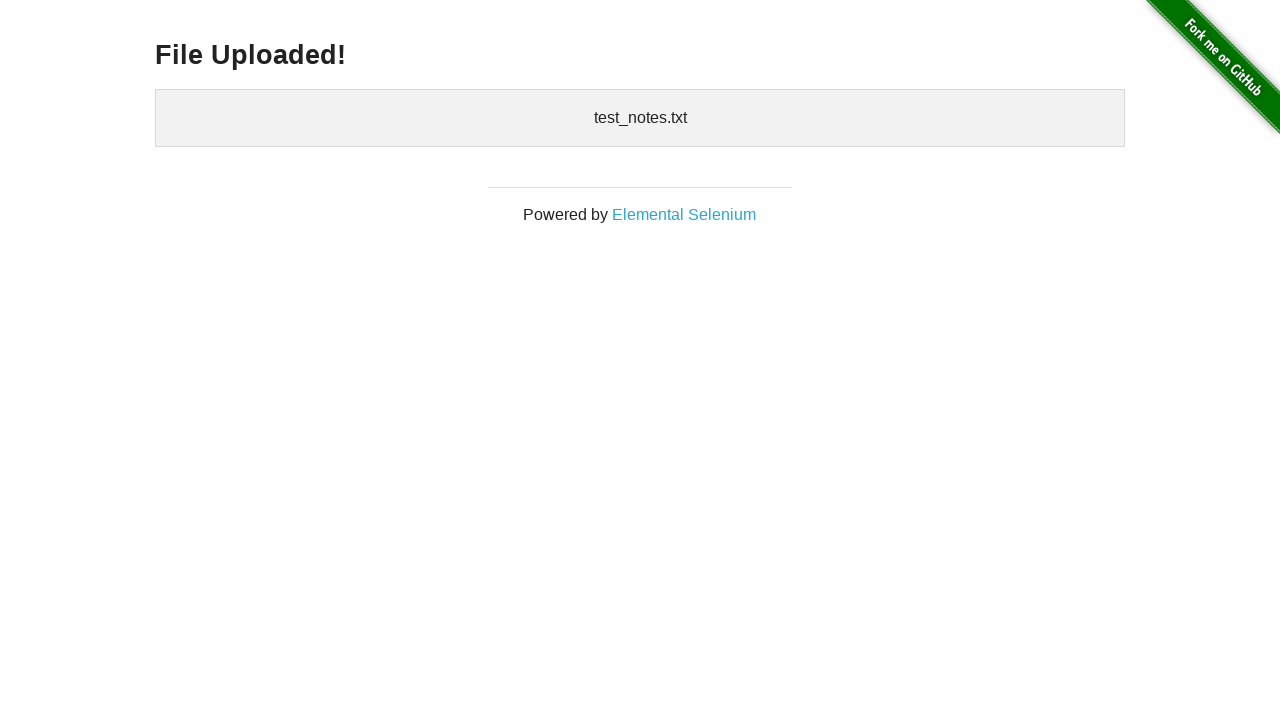

Extracted text content from confirmation heading
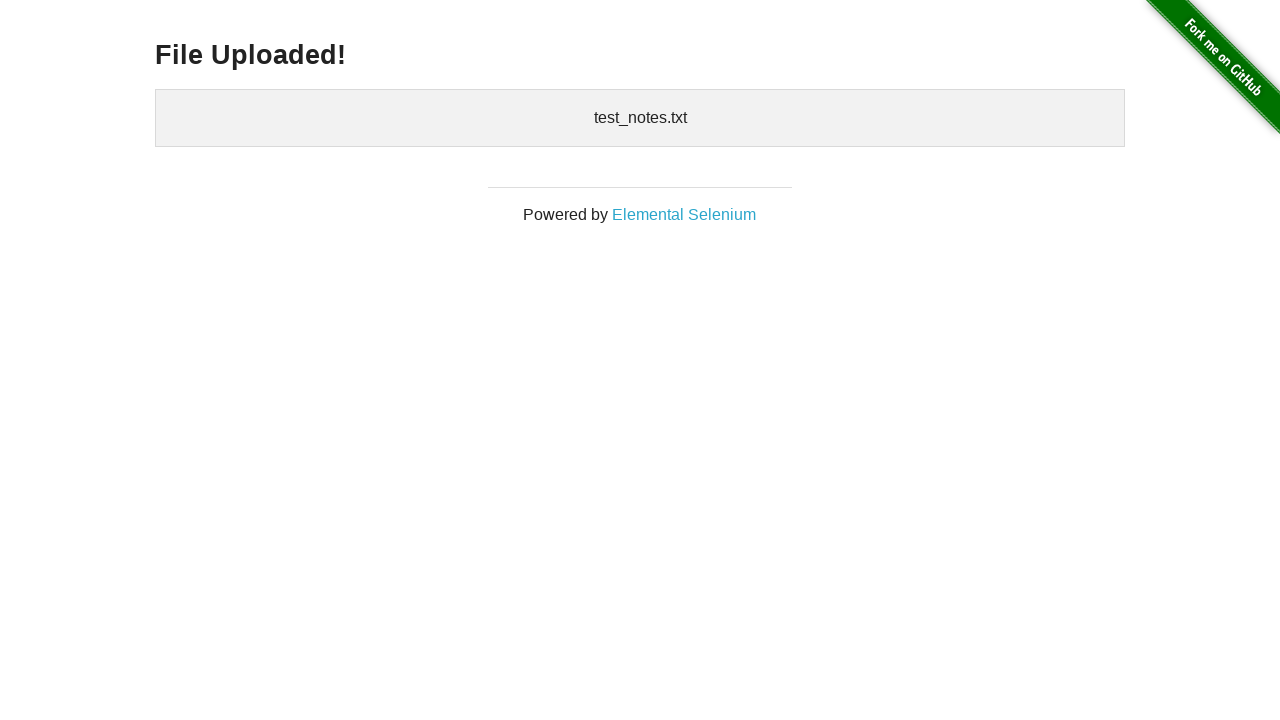

Verified 'File Uploaded!' confirmation message is displayed
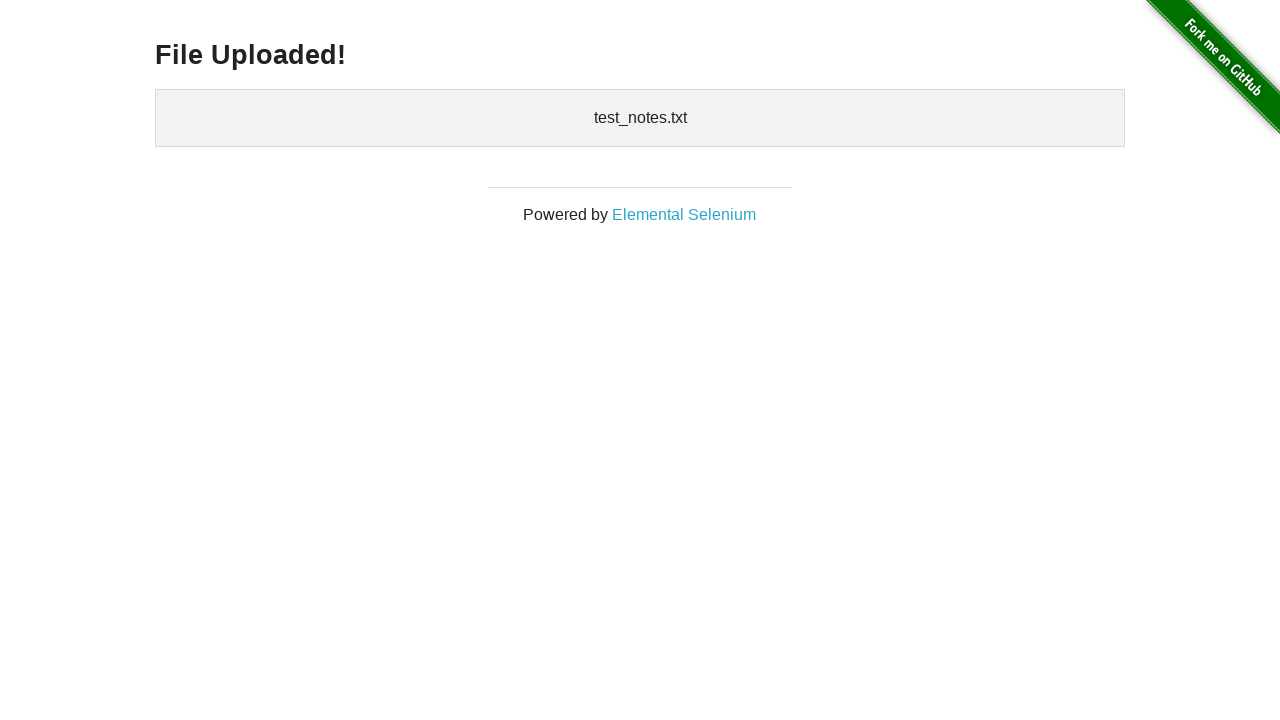

Deleted temporary test file
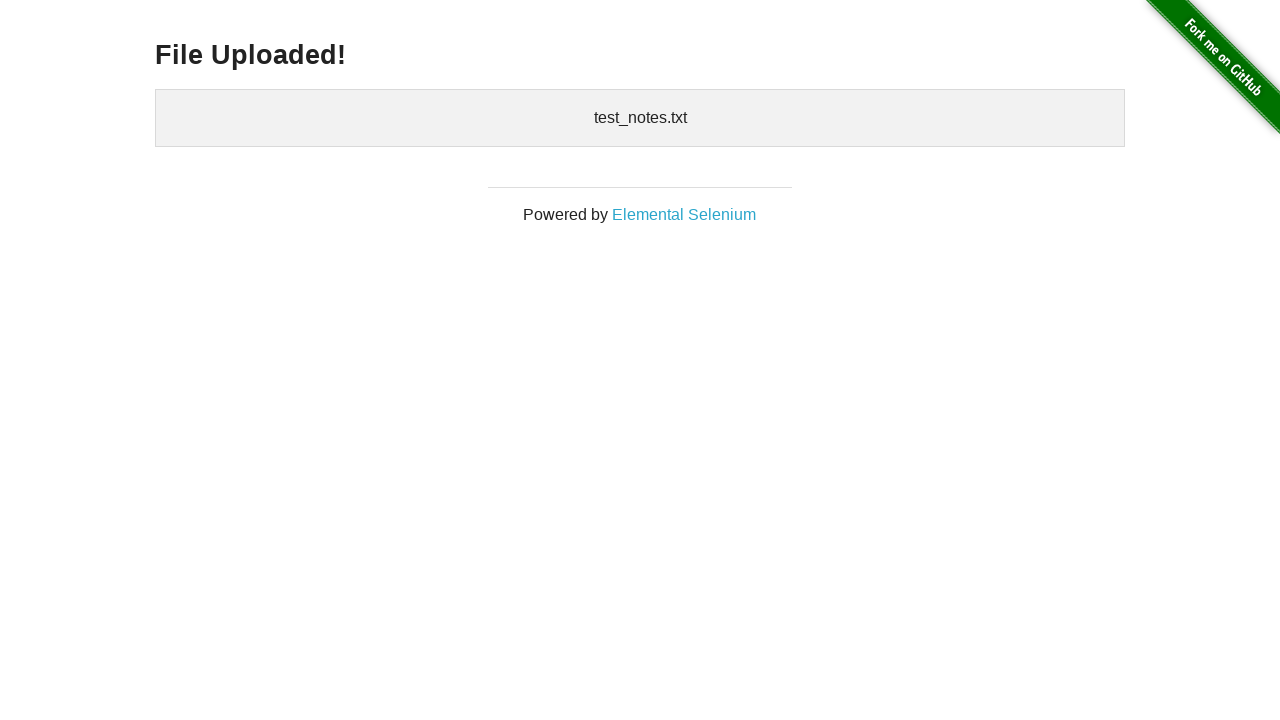

Removed temporary directory
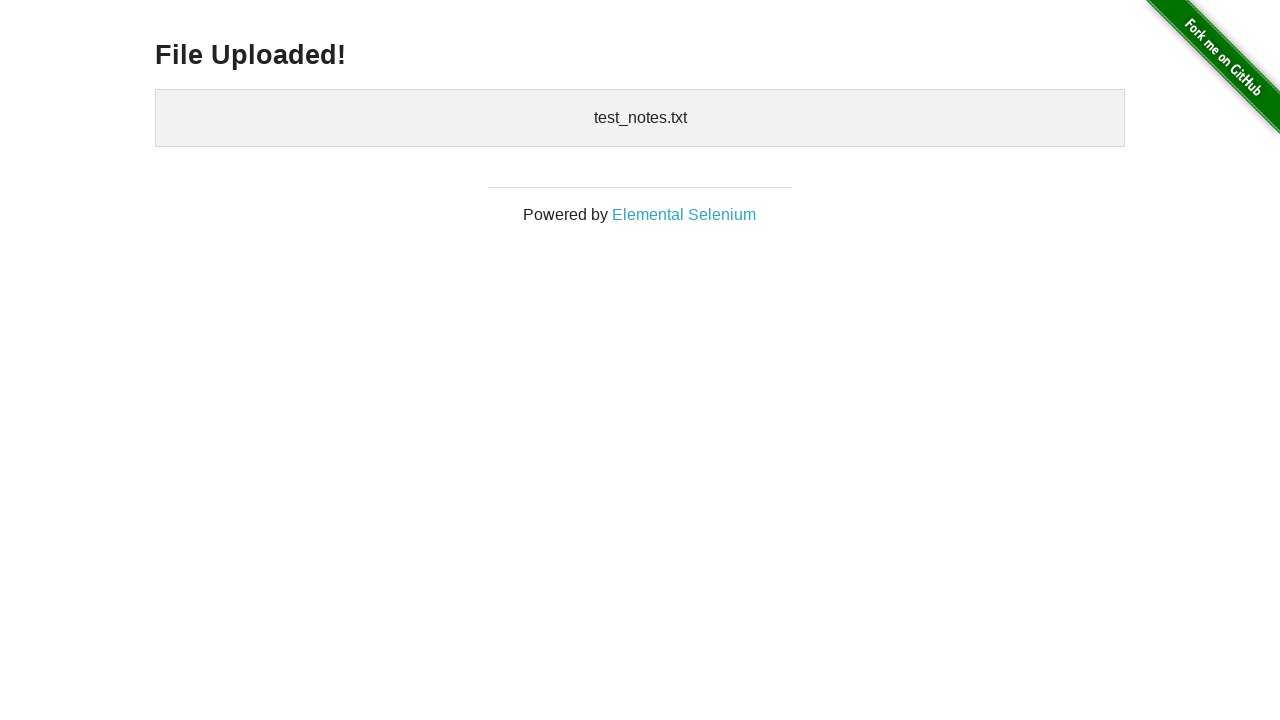

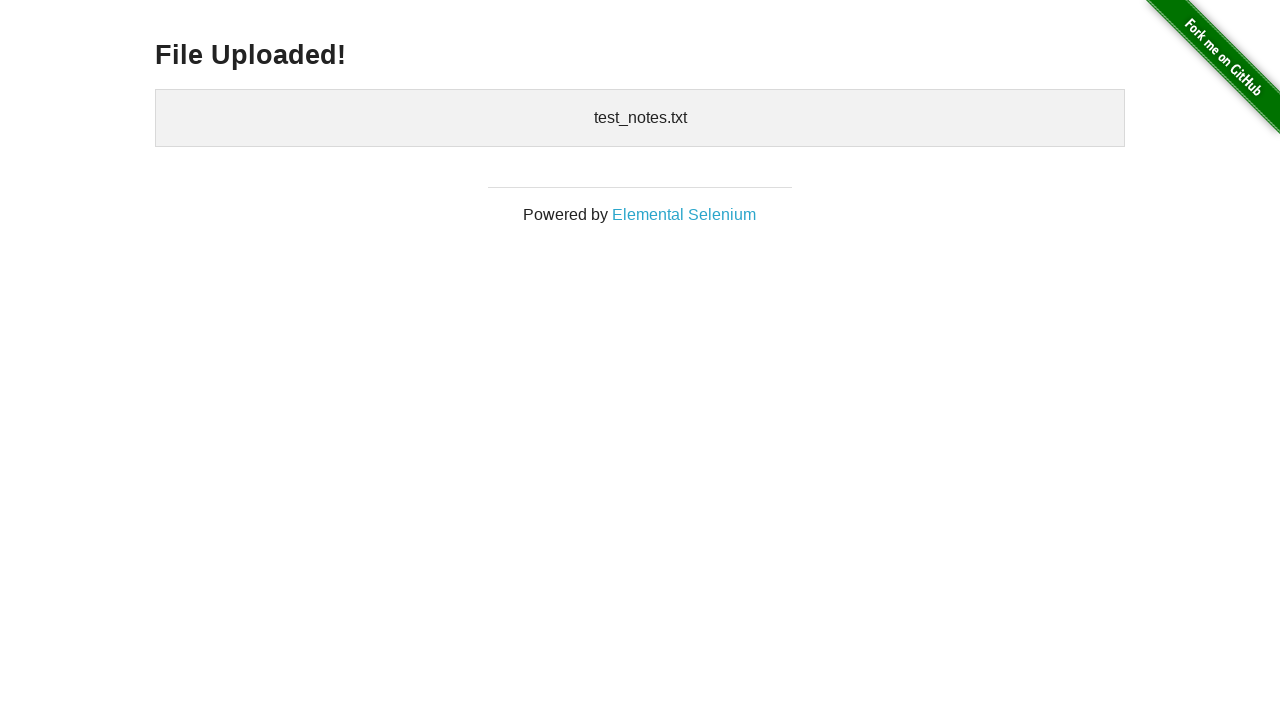